Tests dynamic loading functionality by clicking a start button and waiting for content to load and display

Starting URL: https://the-internet.herokuapp.com/dynamic_loading/1

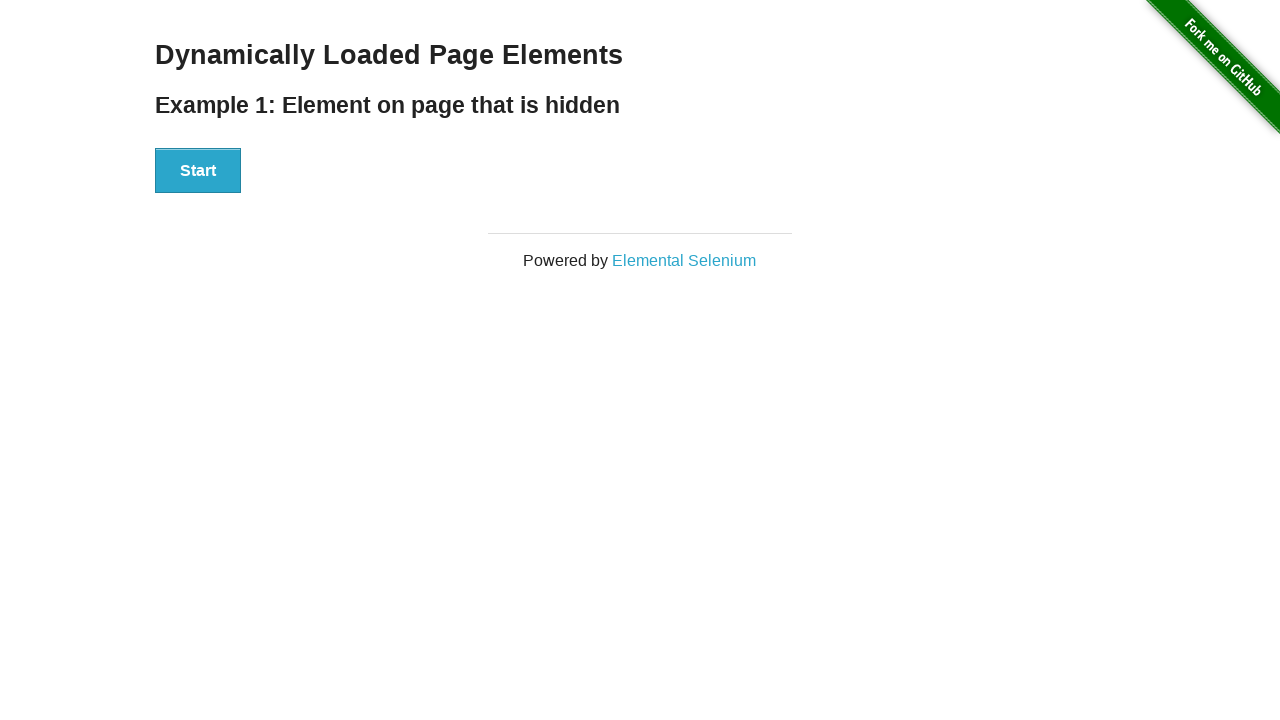

Clicked start button to trigger dynamic loading at (198, 171) on #start button
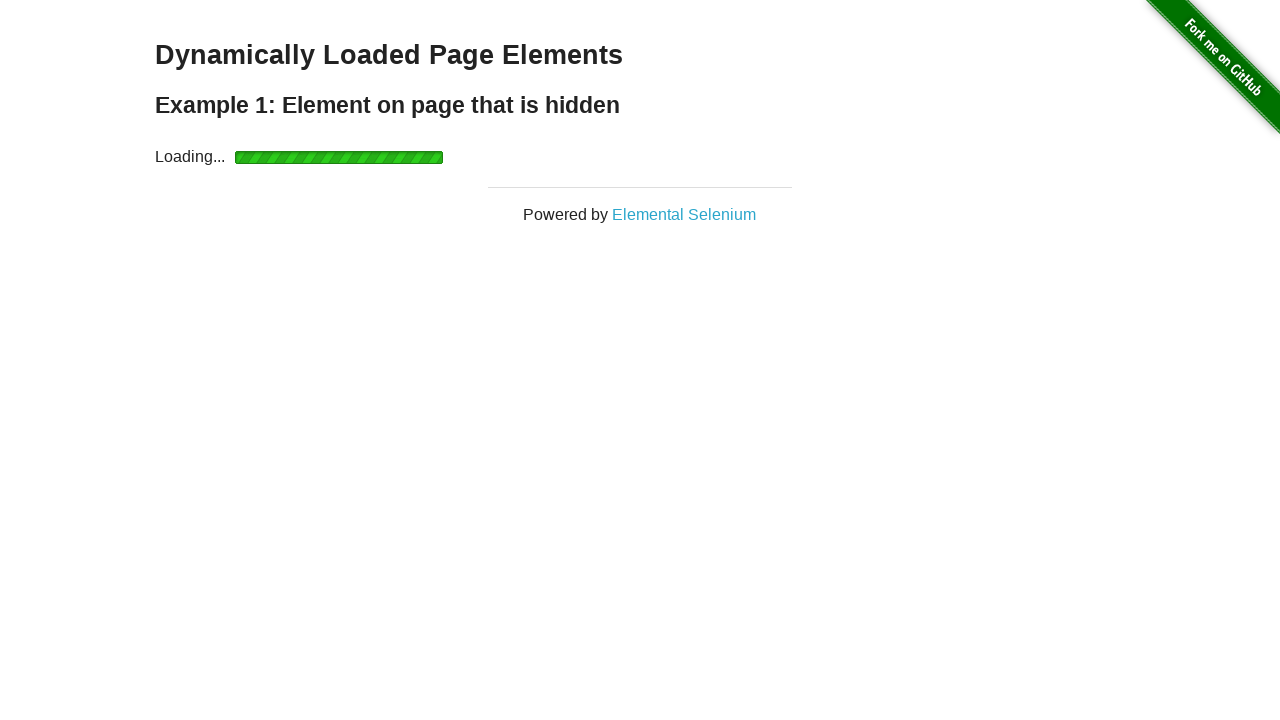

Loading indicator appeared
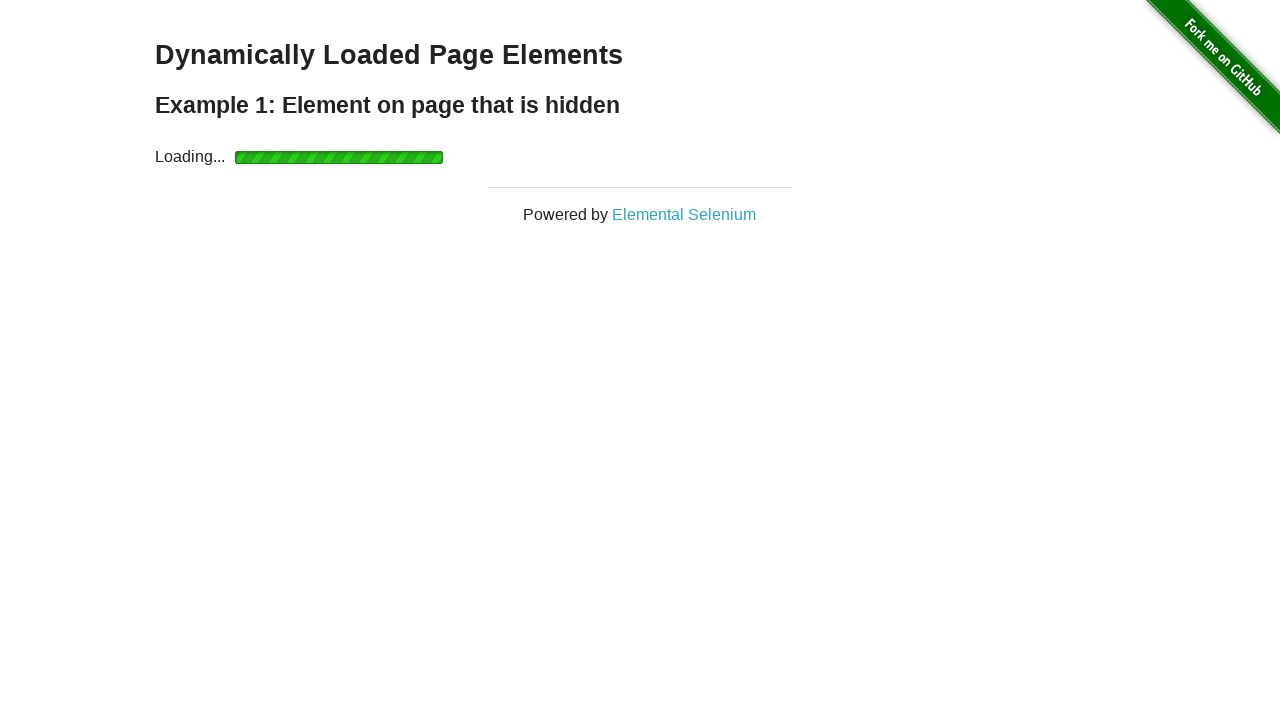

Loading indicator disappeared
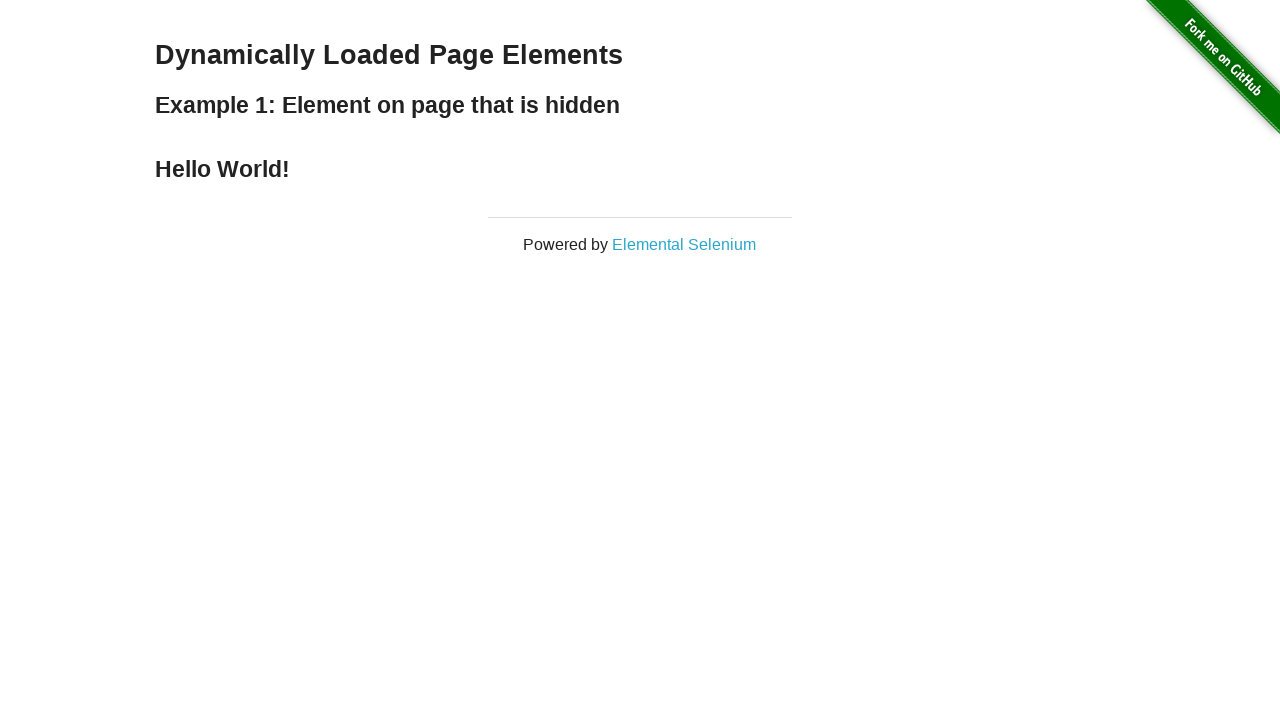

Verified loaded content displays 'Hello World!' message
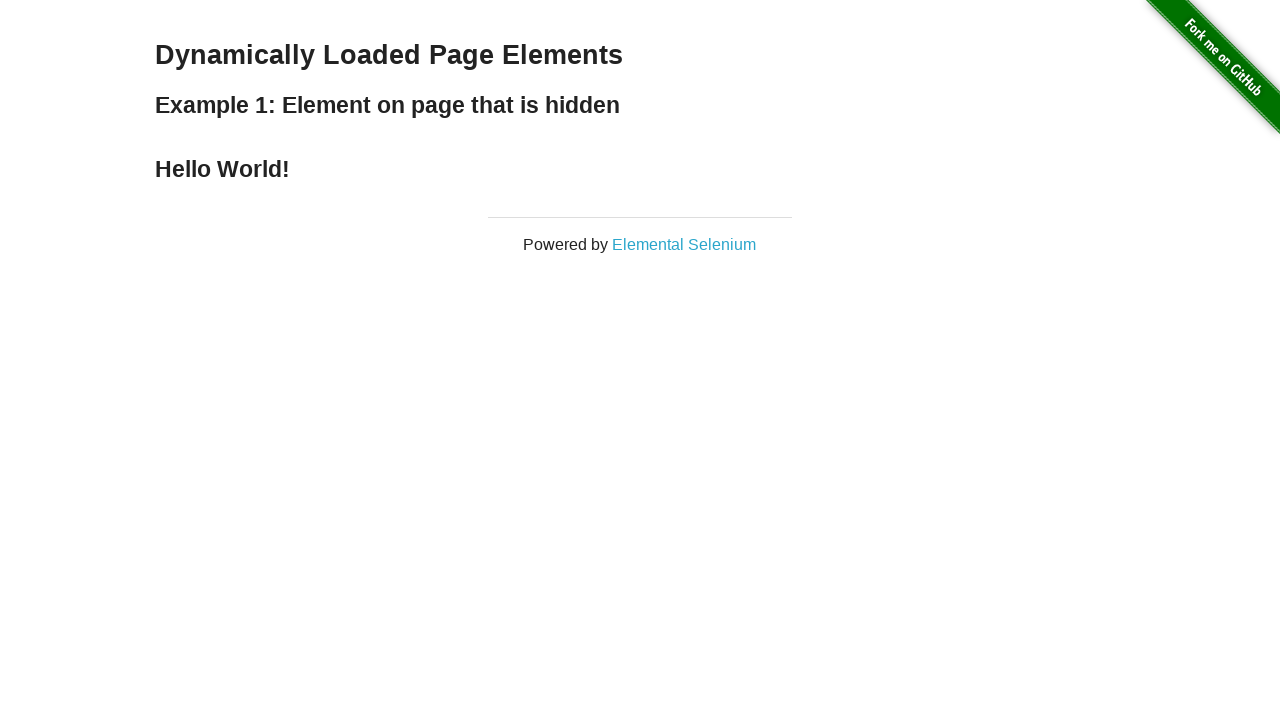

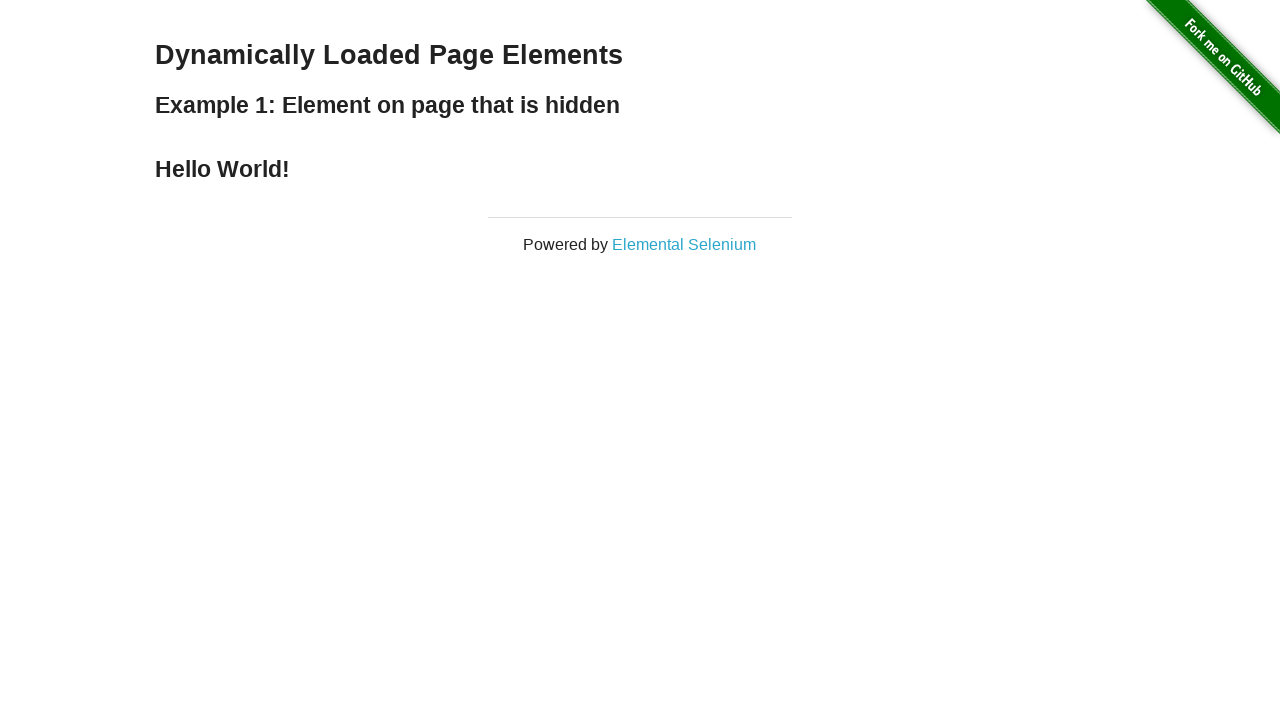